Tests cycling through page elements using the Tab key and pressing Enter on the active element, verifying that the action changes text on the page from green to purple.

Starting URL: https://seleniumbase.io/demo_page

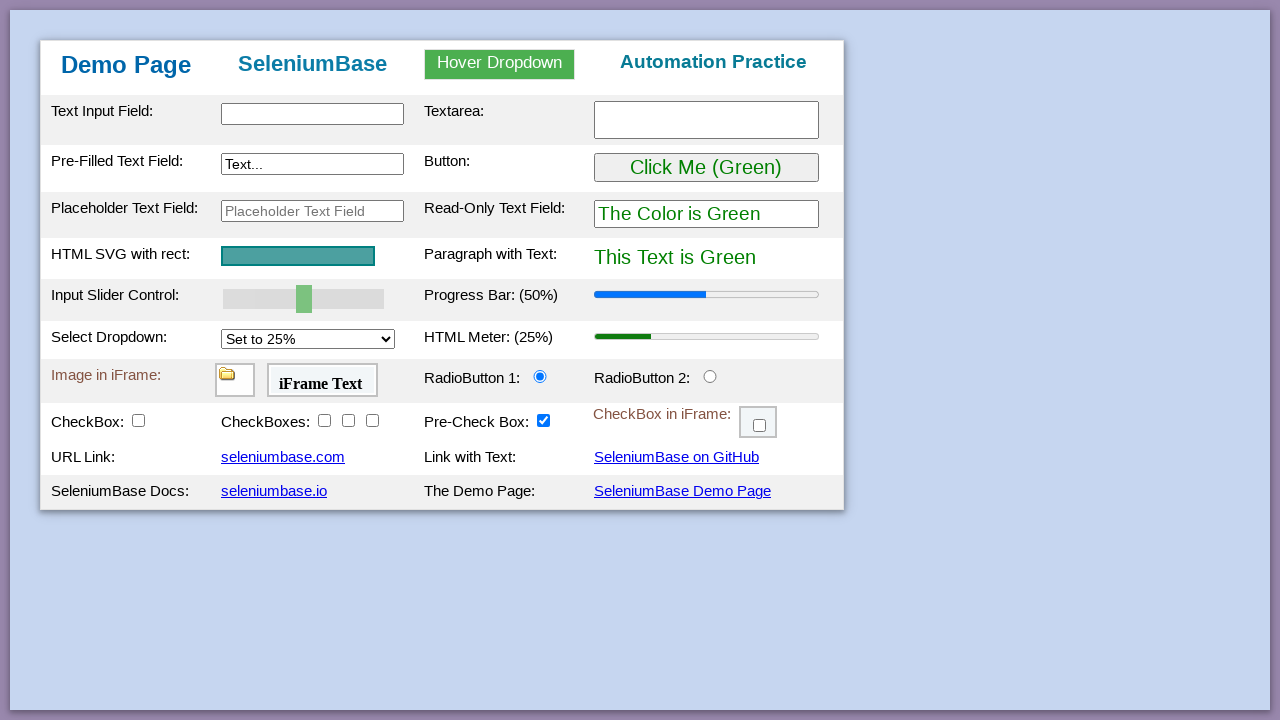

Waited for #pText element to load
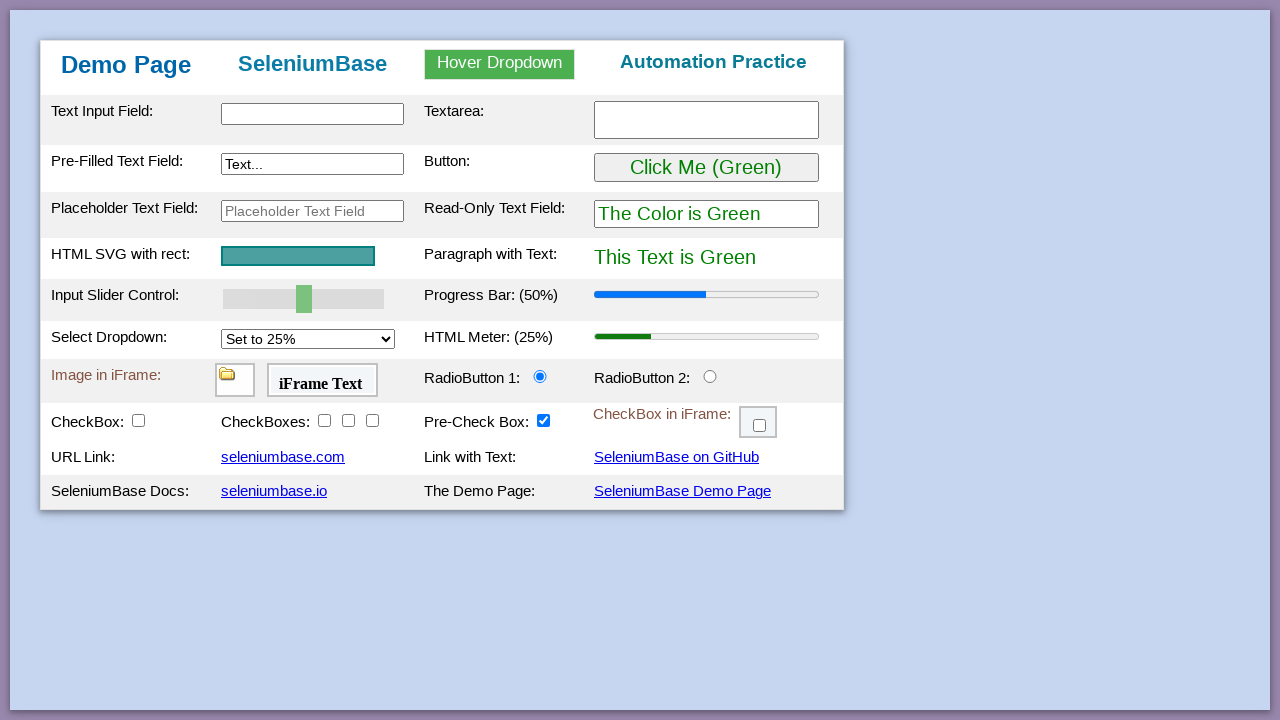

Verified initial text is green
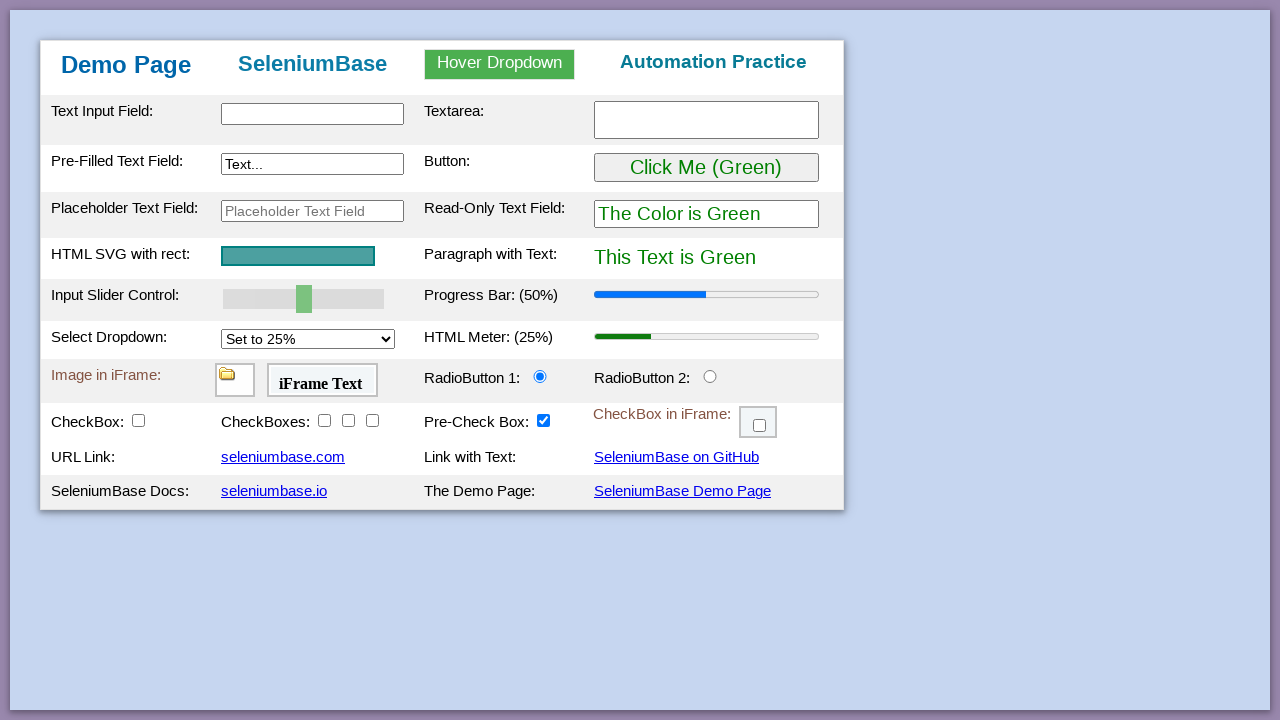

Pressed Tab key (1st time)
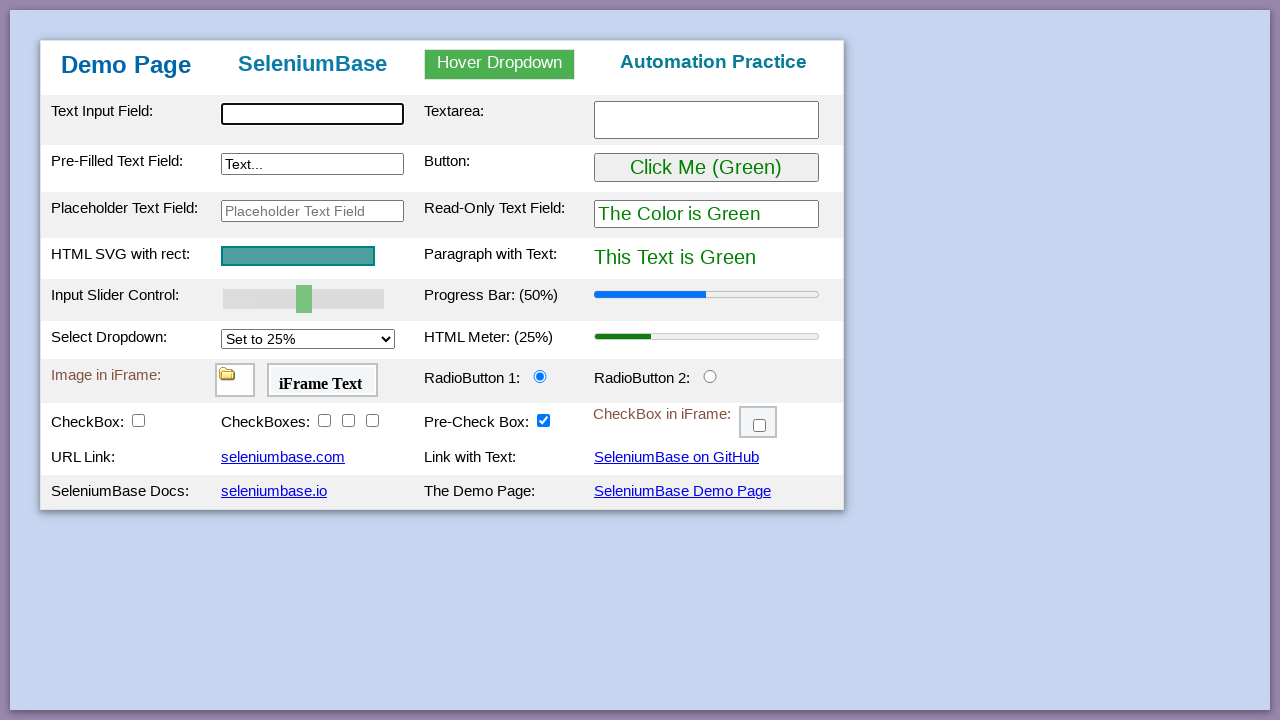

Pressed Tab key (2nd time)
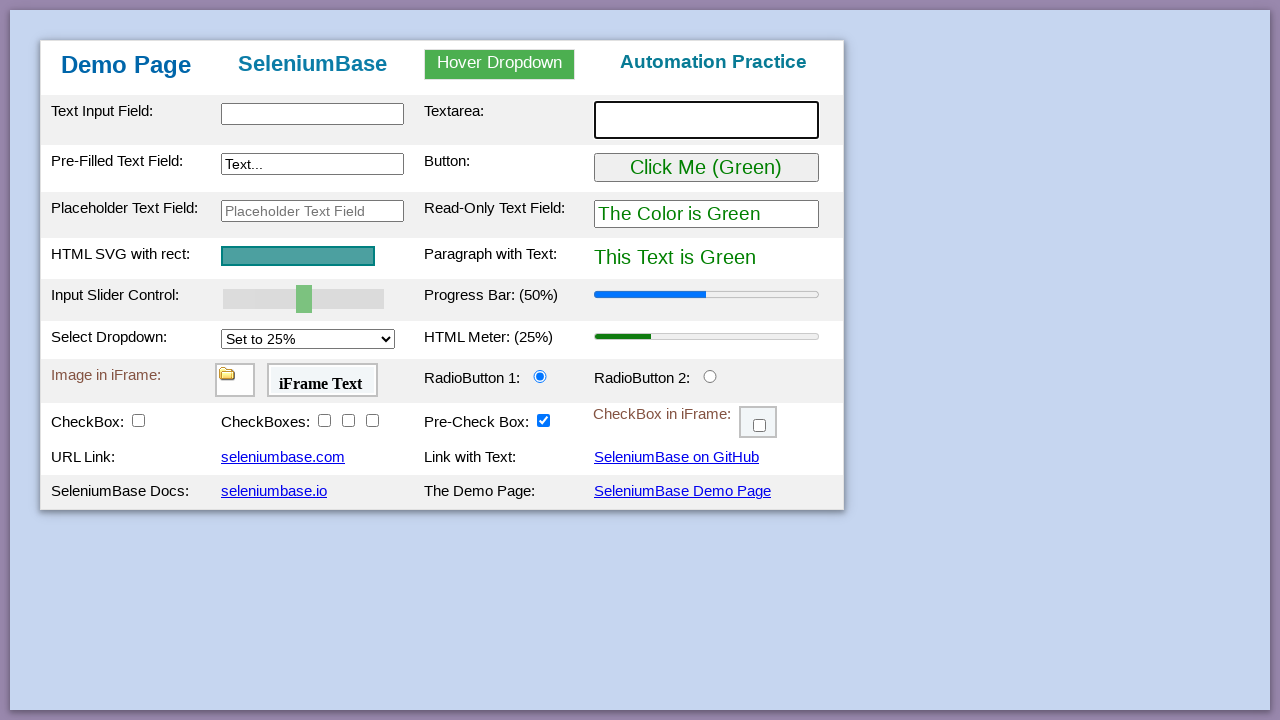

Pressed Tab key (3rd time)
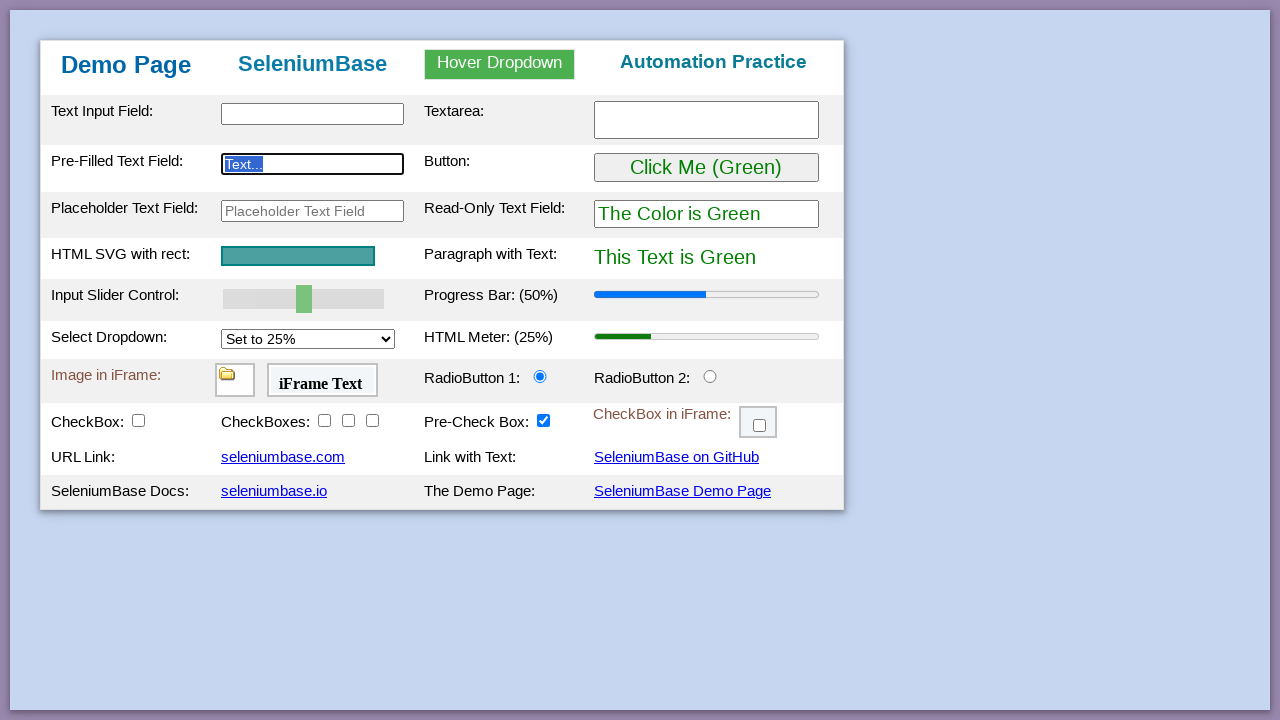

Pressed Tab key (4th time)
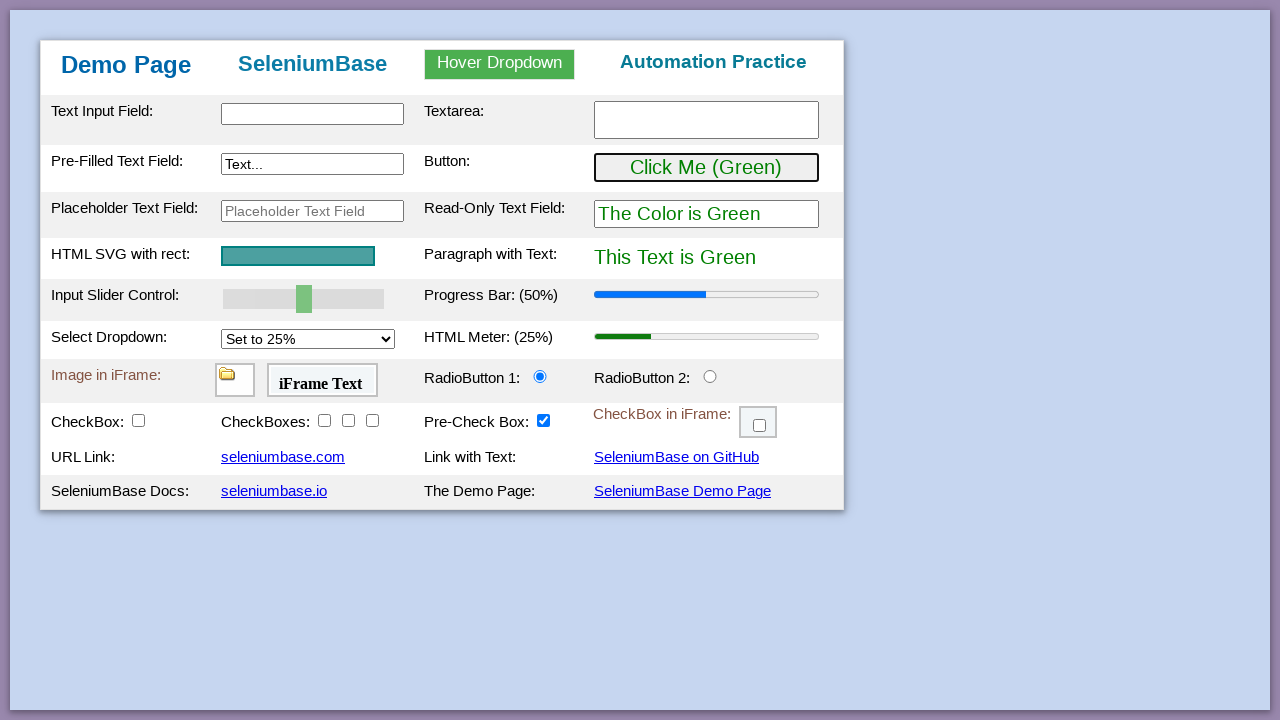

Pressed Enter key to activate focused element
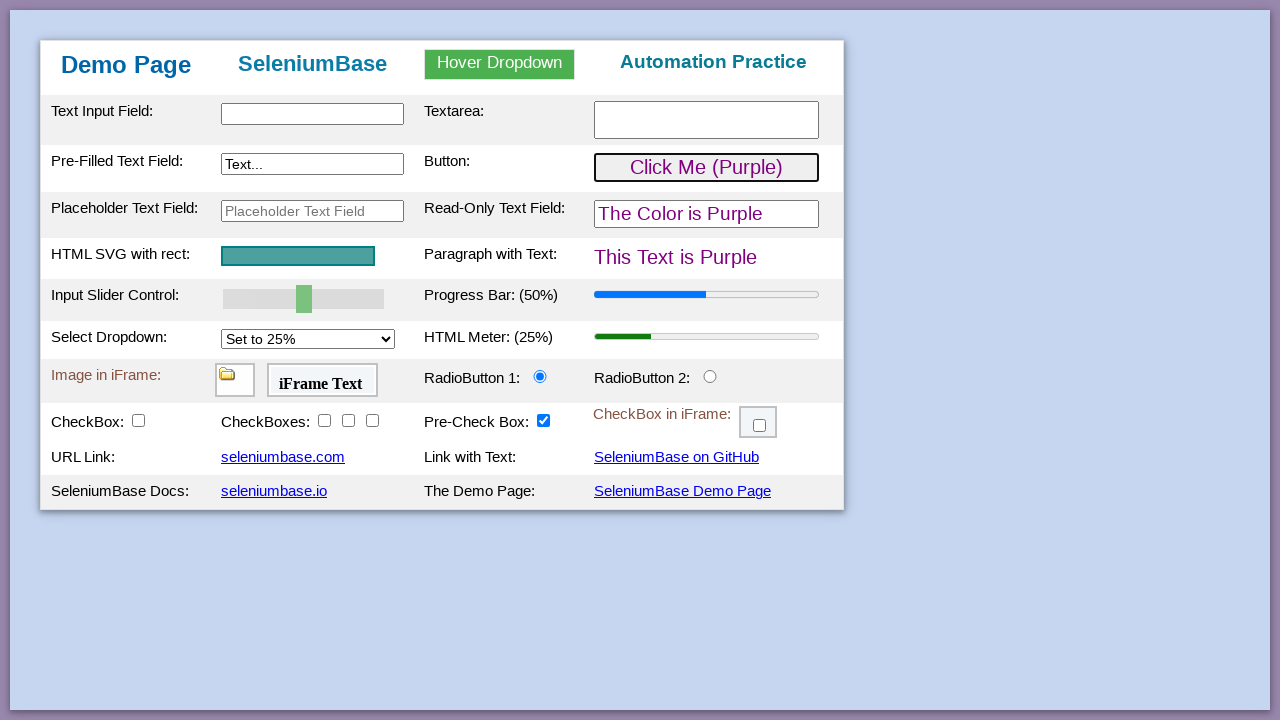

Verified text changed to purple after pressing Enter
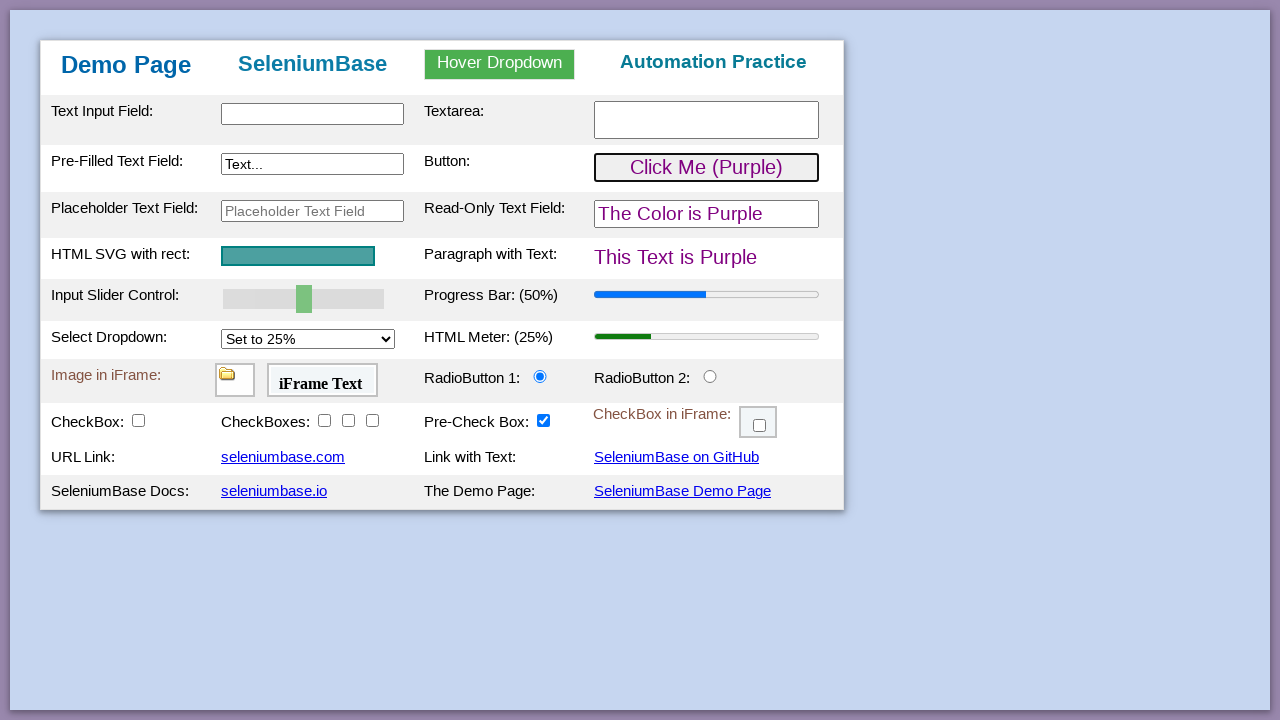

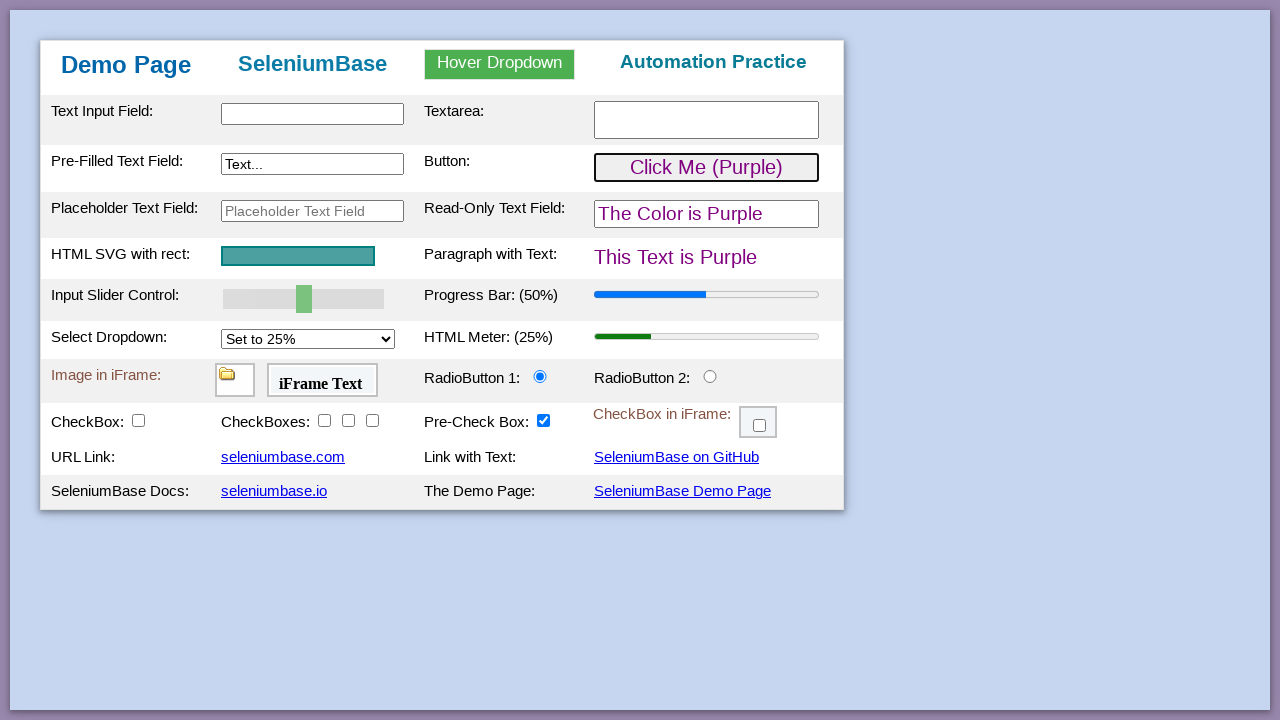